Tests explicit wait functionality by clicking a button that starts a timer and waiting for an element to become visible

Starting URL: http://seleniumpractise.blogspot.com/2016/08/how-to-use-explicit-wait-in-selenium.html

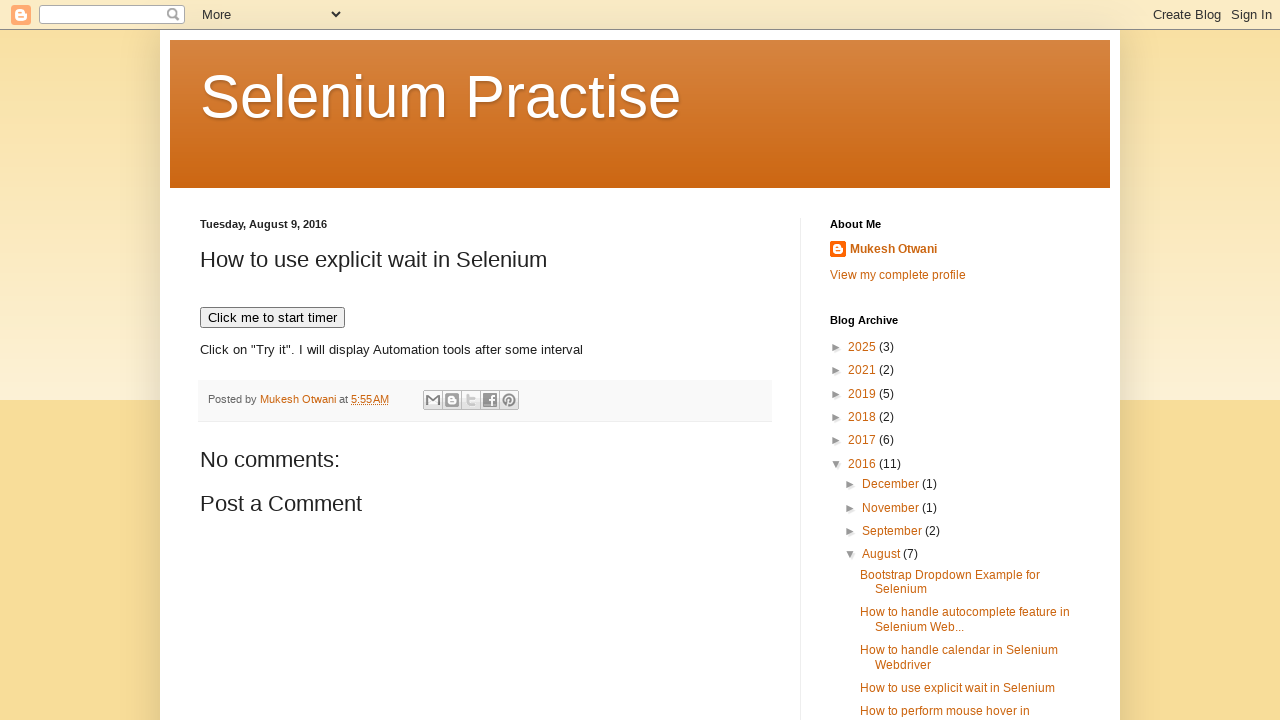

Navigated to explicit wait test page
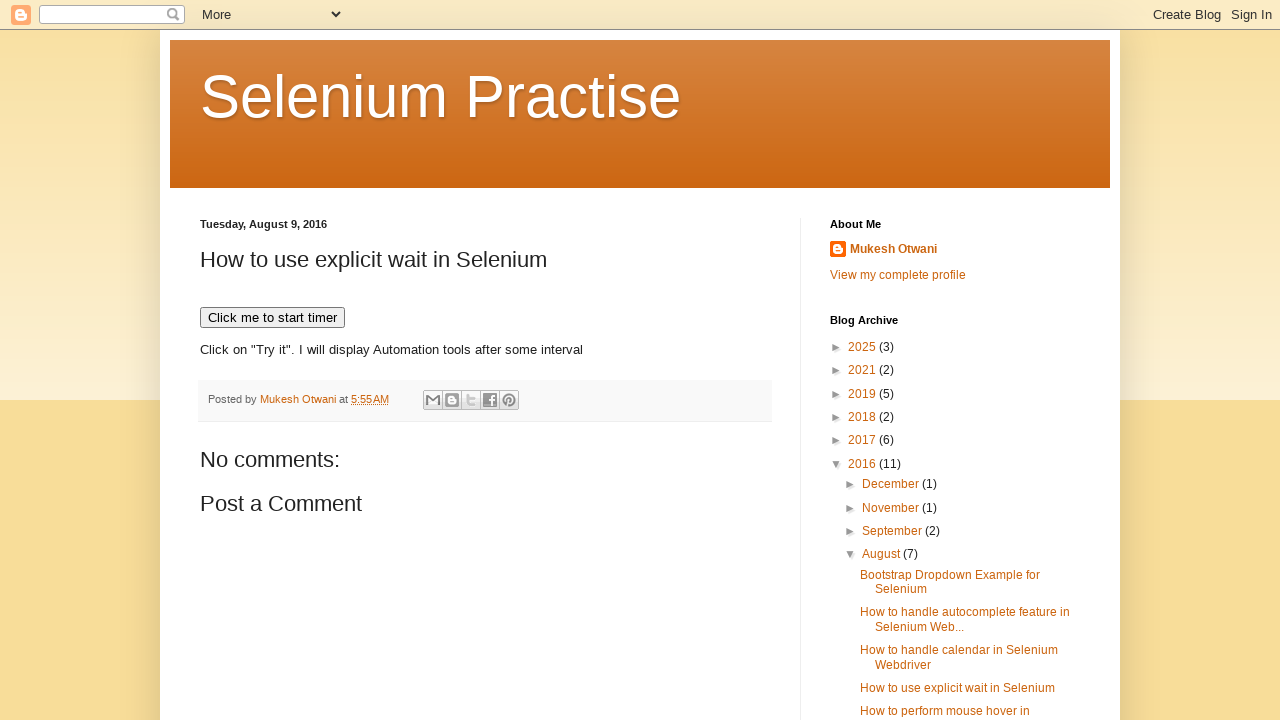

Clicked button to start timer at (272, 318) on xpath=//button[text()='Click me to start timer']
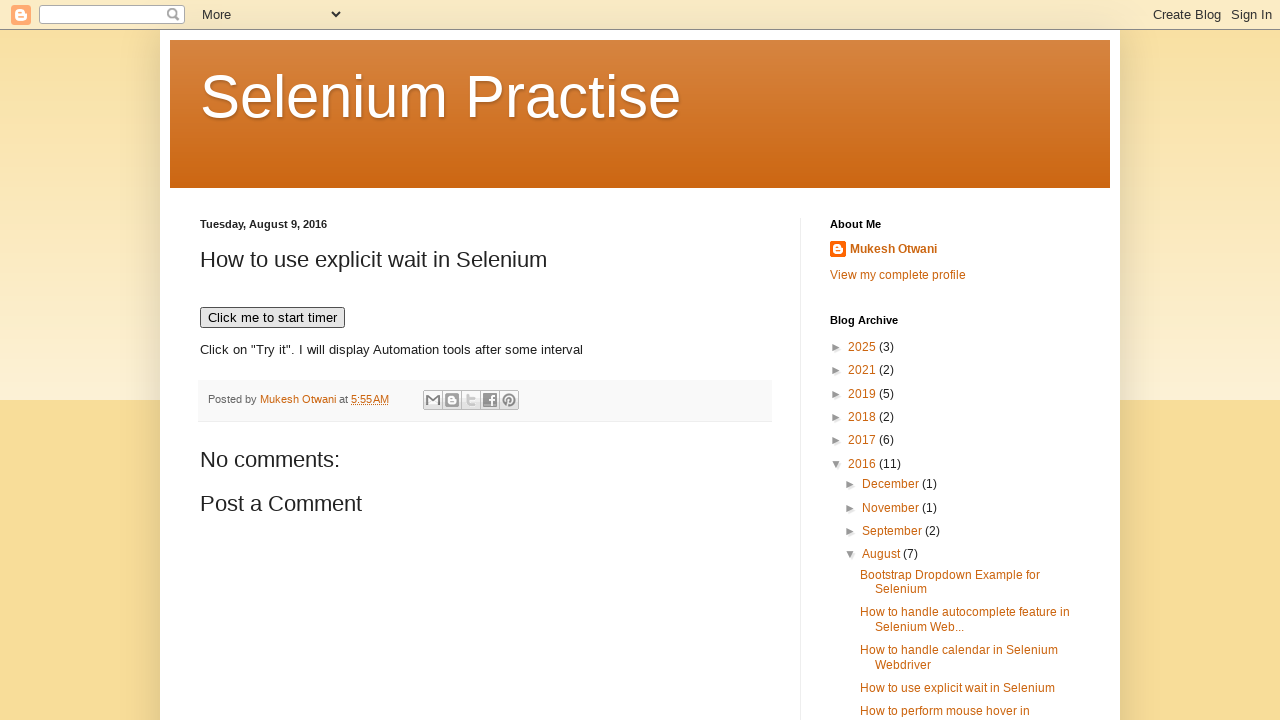

Waited for demo element to become visible
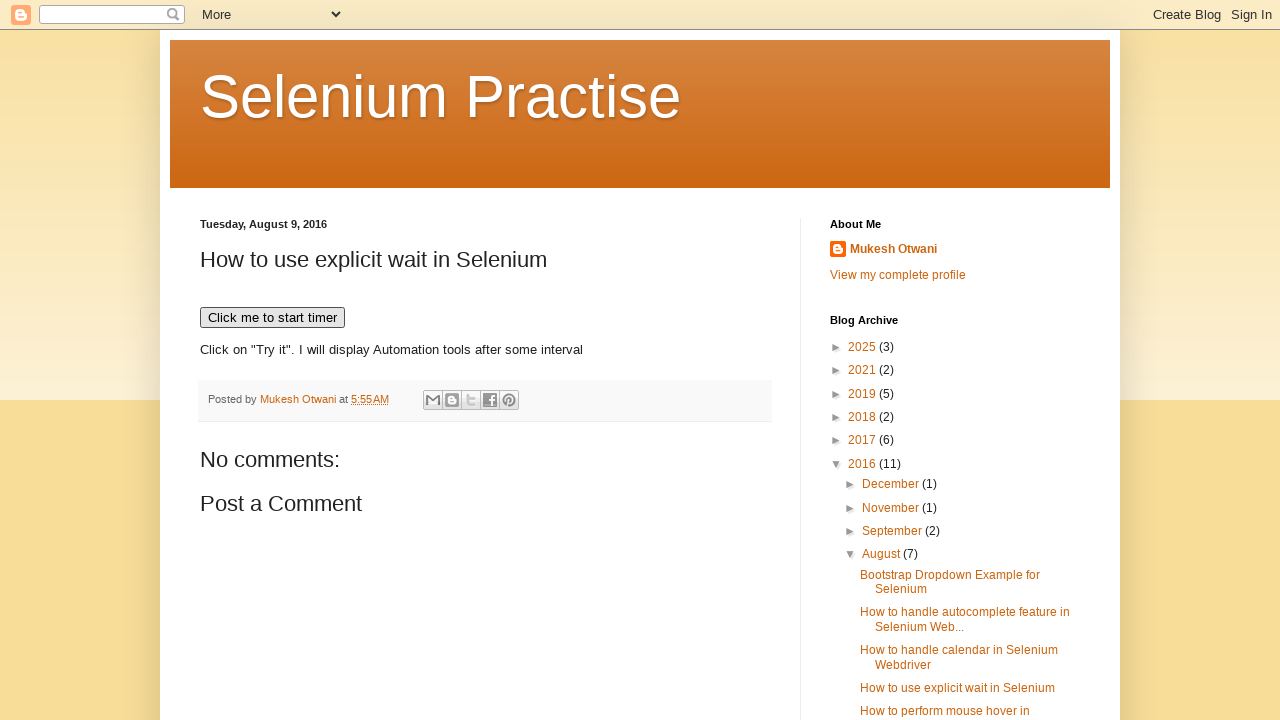

Located demo element
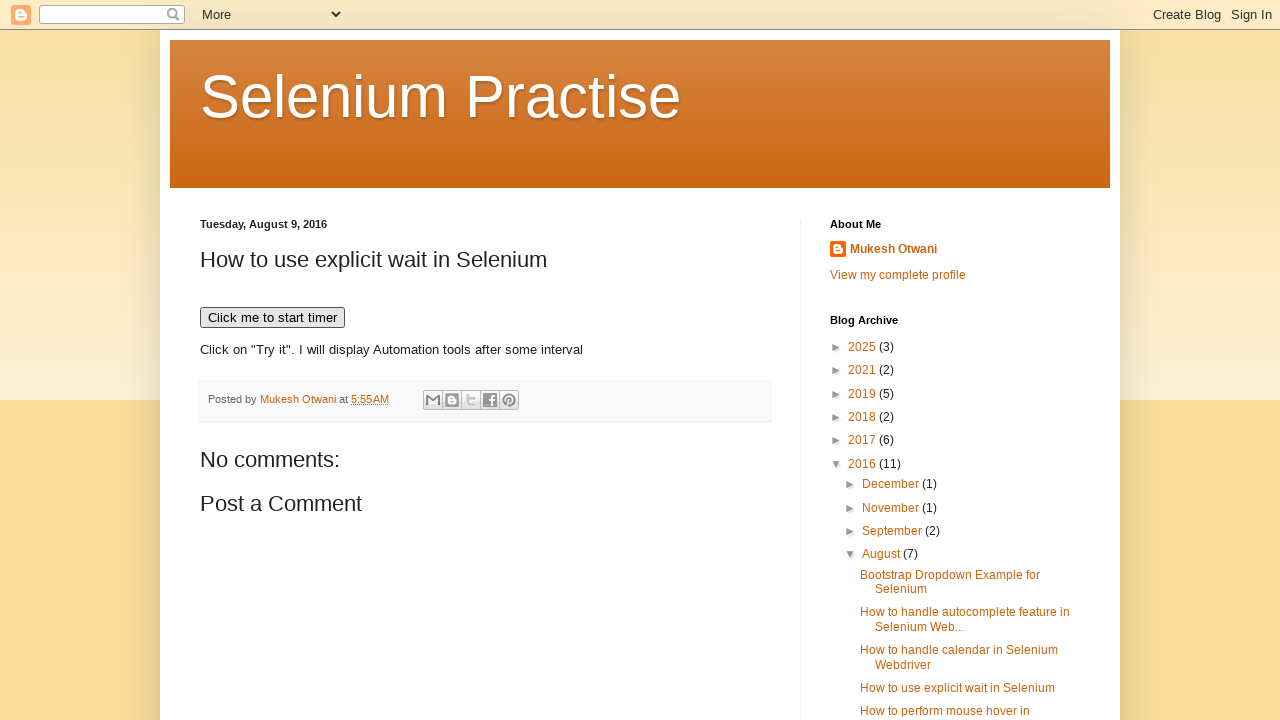

Checked if demo element is visible
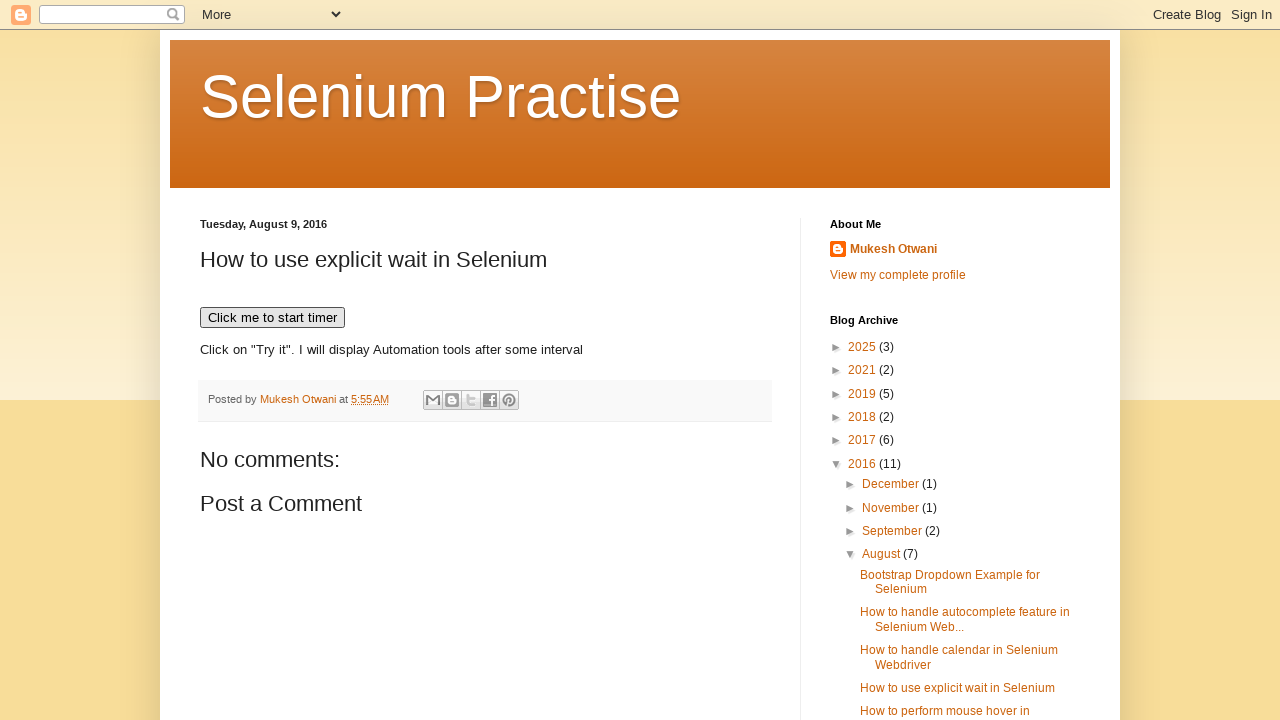

Test passed - element is visible
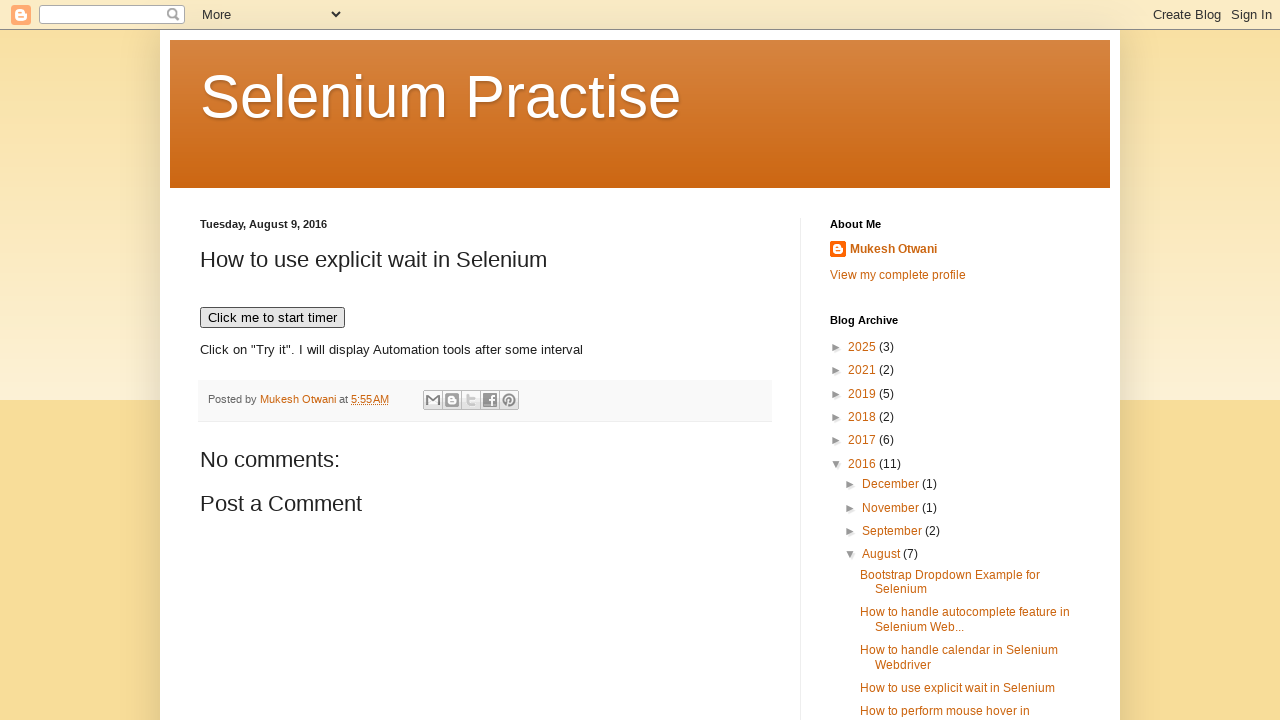

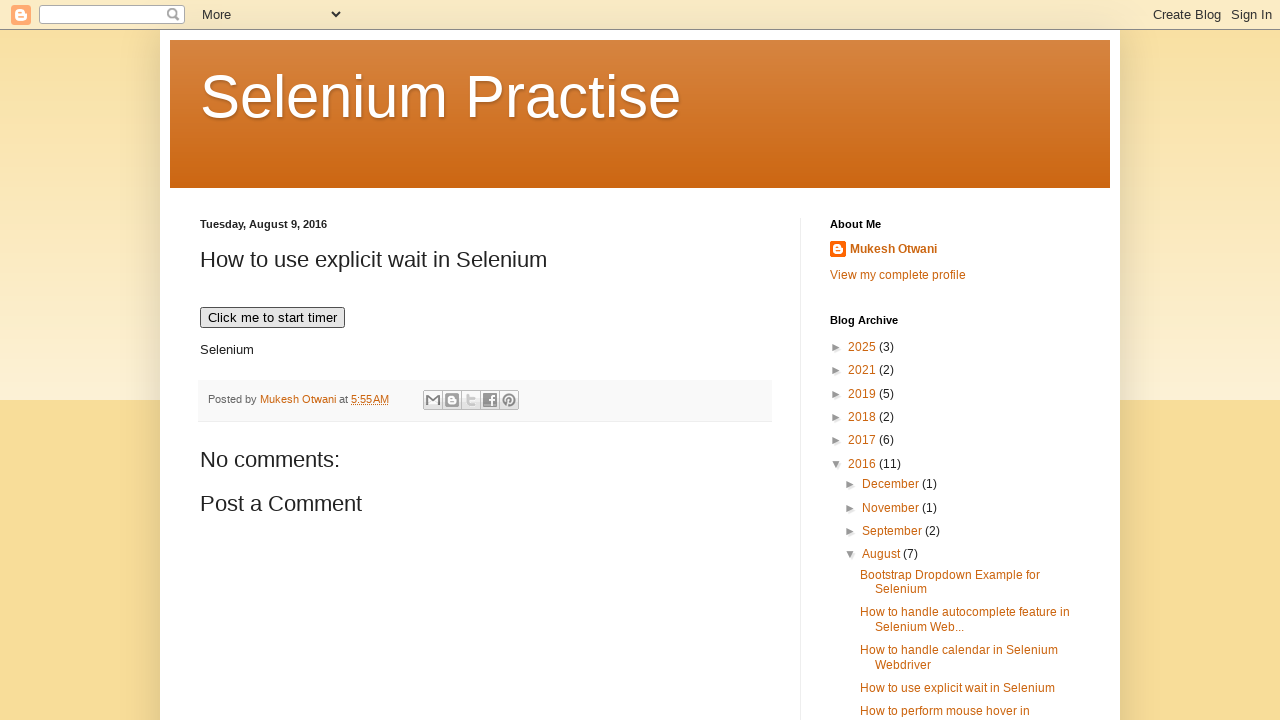